Tests a confirm box alert by clicking a button, dismissing (canceling) the confirm dialog, and verifying the result text shows "You selected Cancel".

Starting URL: https://demoqa.com/alerts

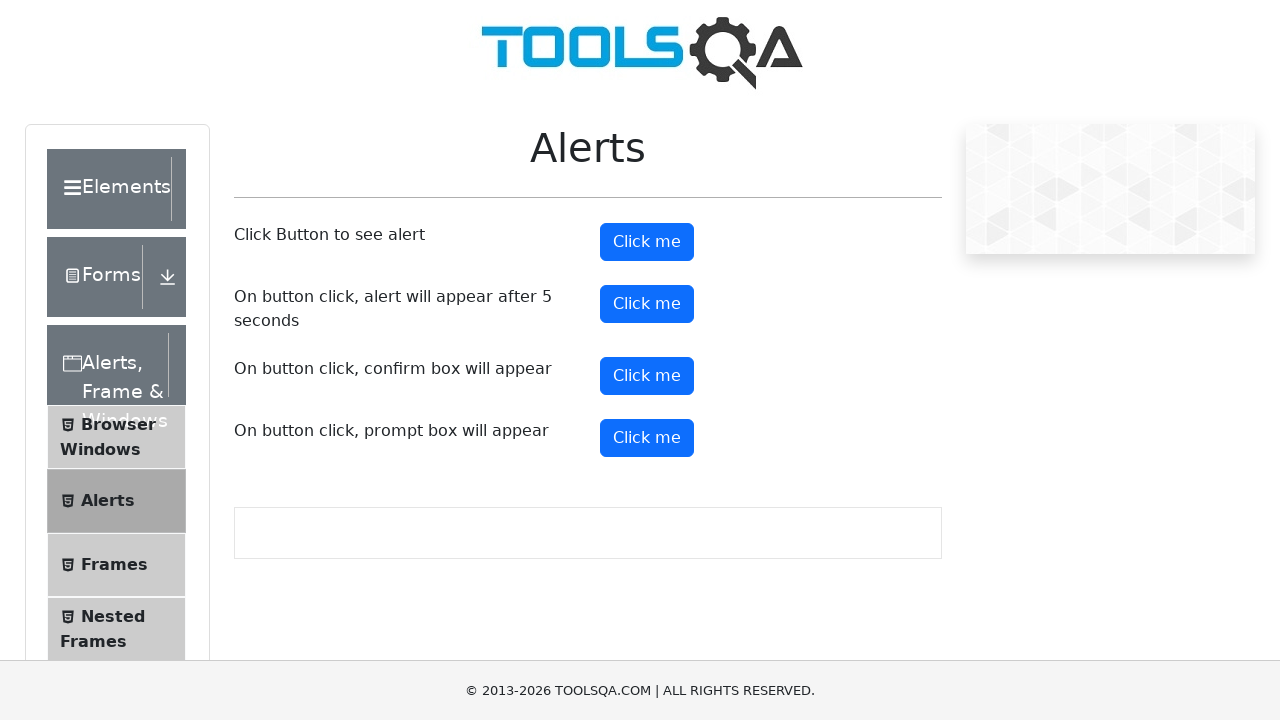

Set up dialog handler to dismiss the confirm box
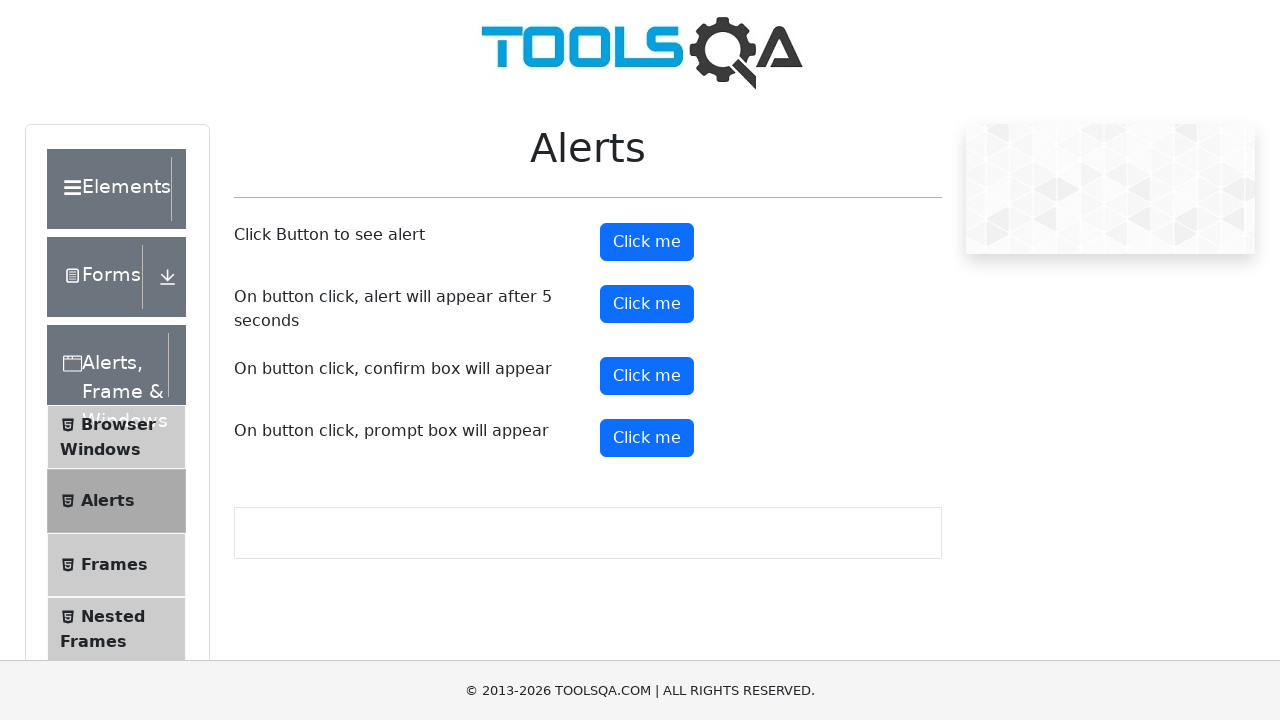

Clicked the fourth button to trigger confirm dialog at (647, 376) on xpath=(//button)[4]
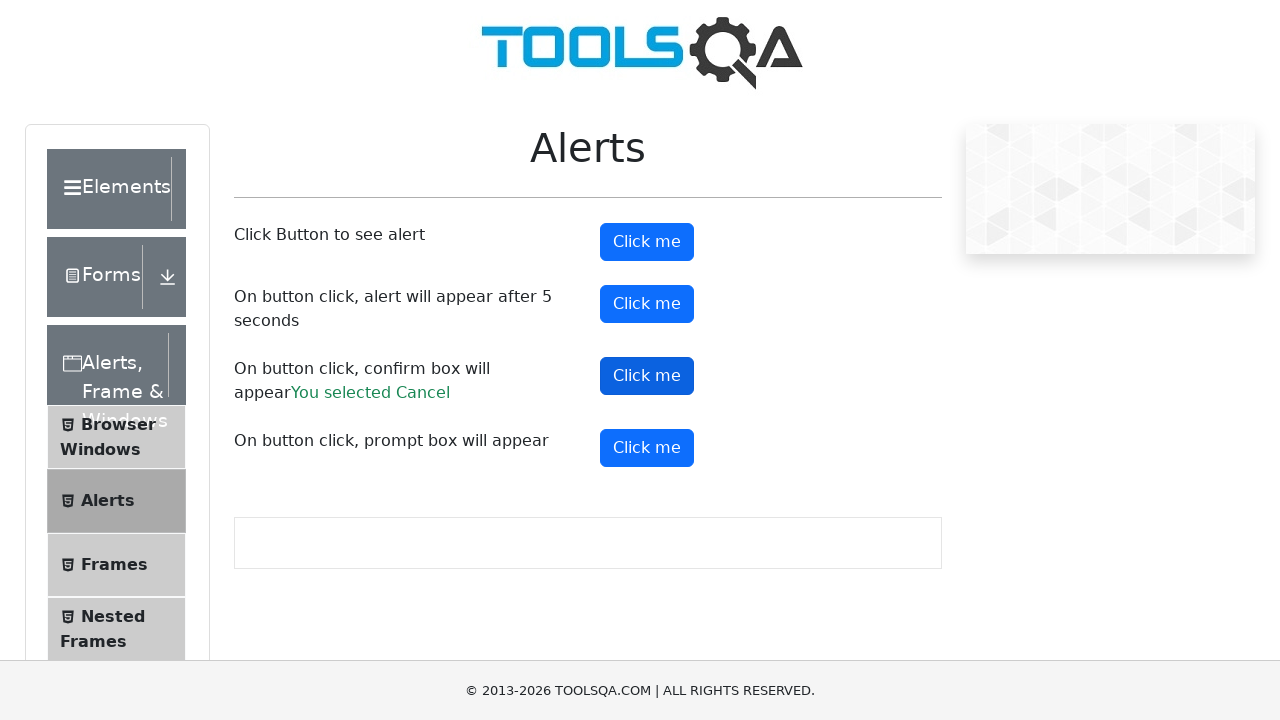

Waited for confirm result element to appear
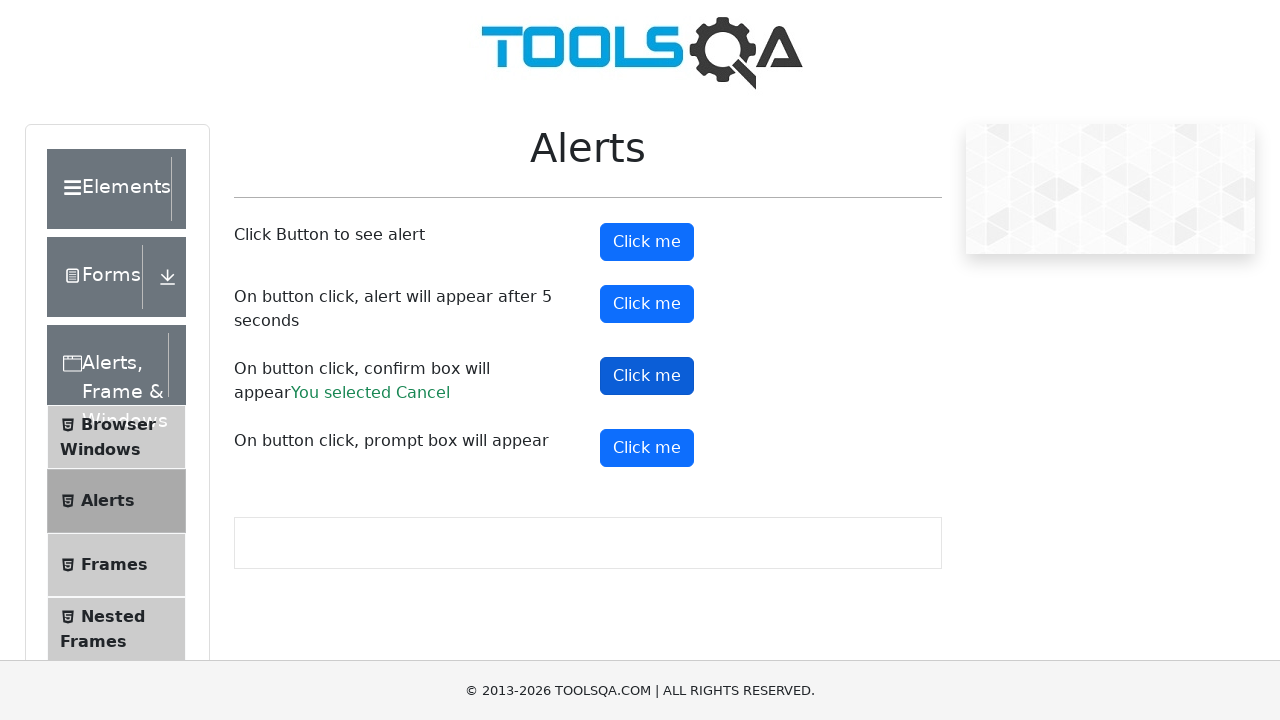

Retrieved result text: 'You selected Cancel'
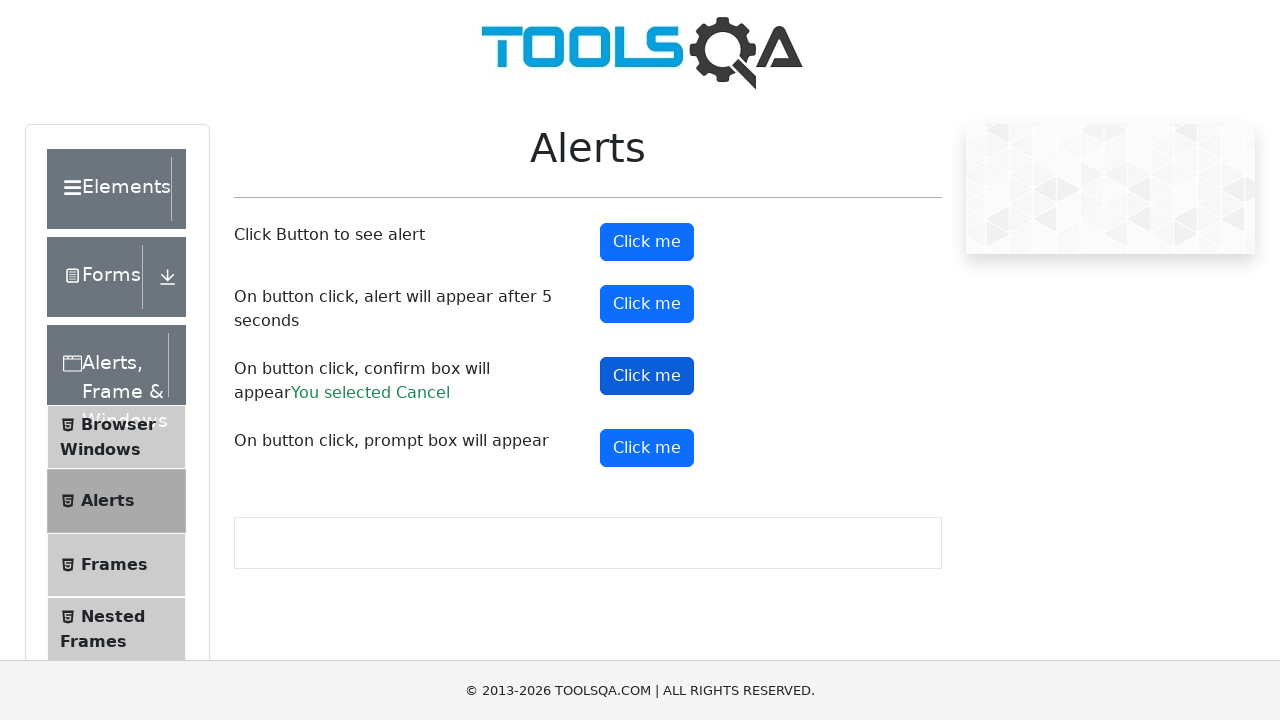

Verified result text shows 'You selected Cancel'
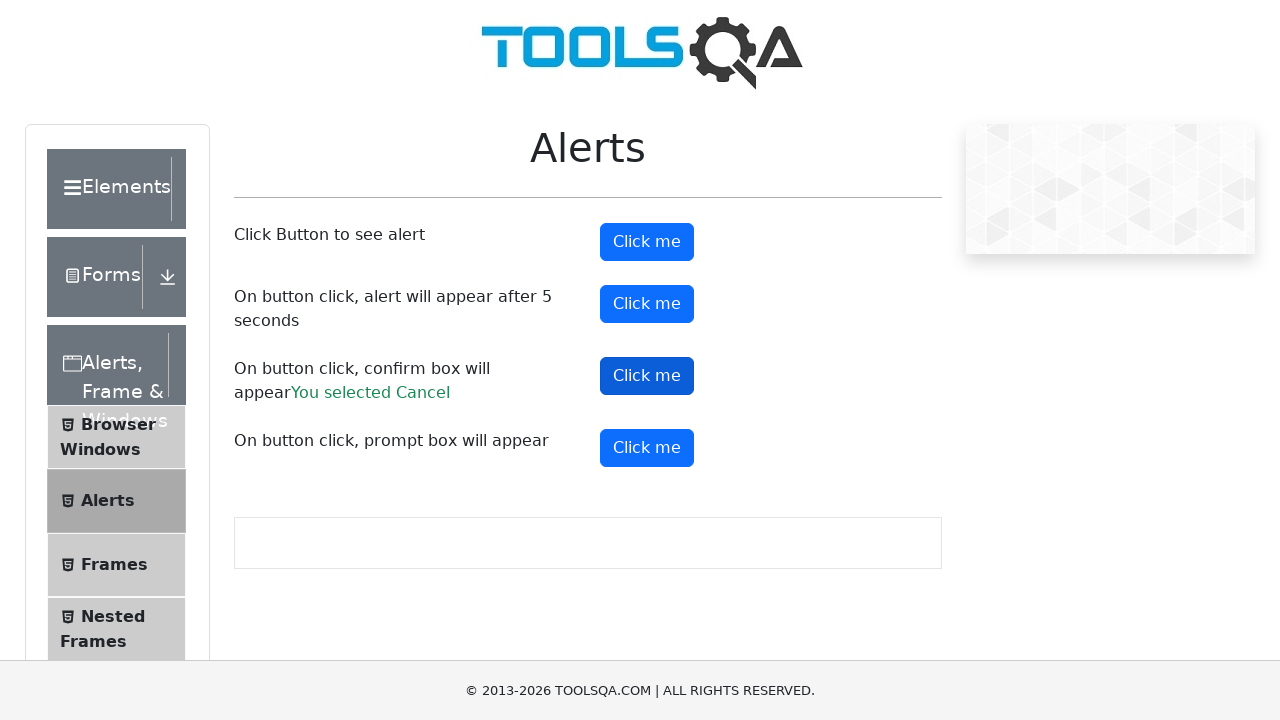

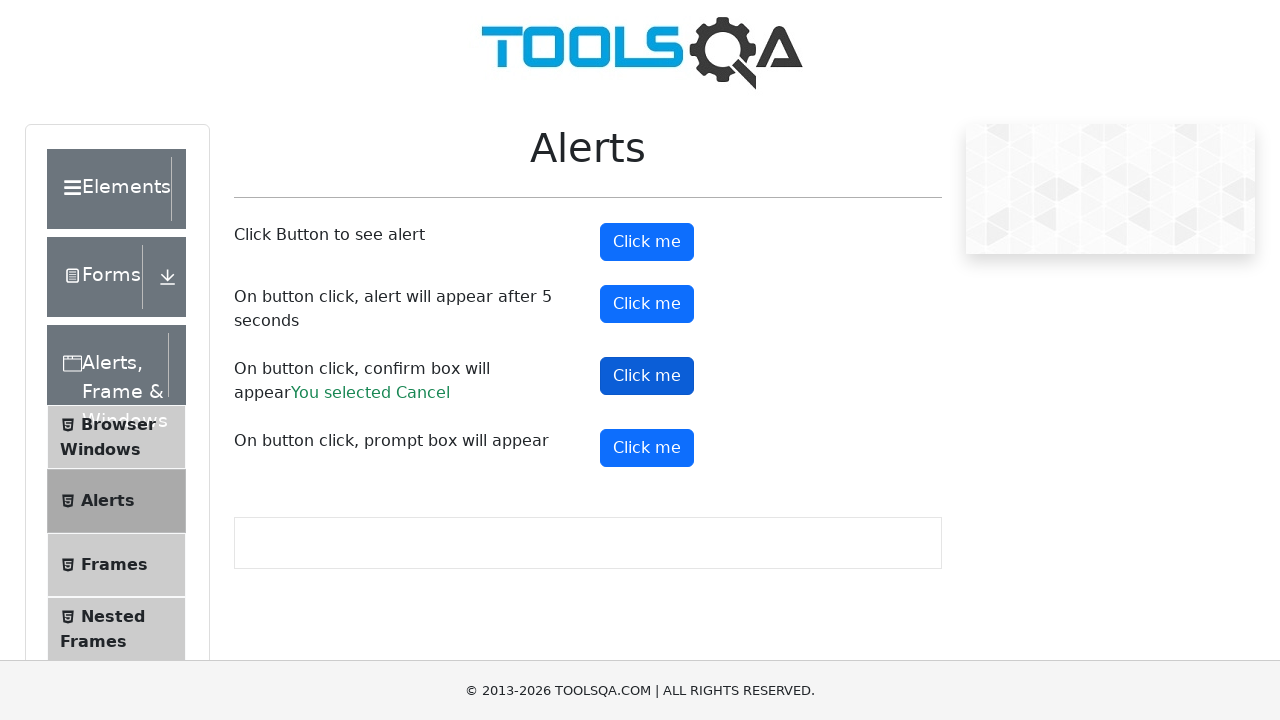